Tests the search functionality on python.org by entering "pycon" in the search box and verifying that results are returned.

Starting URL: http://www.python.org

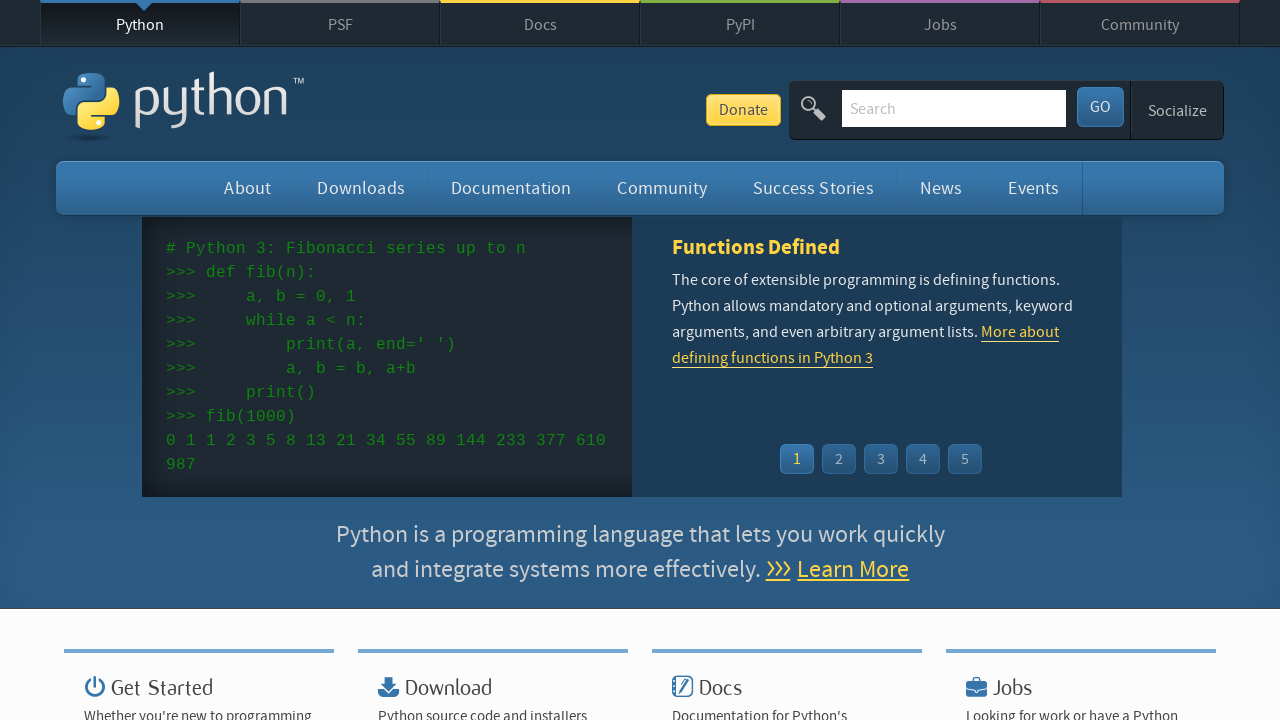

Verified 'Python' is in page title
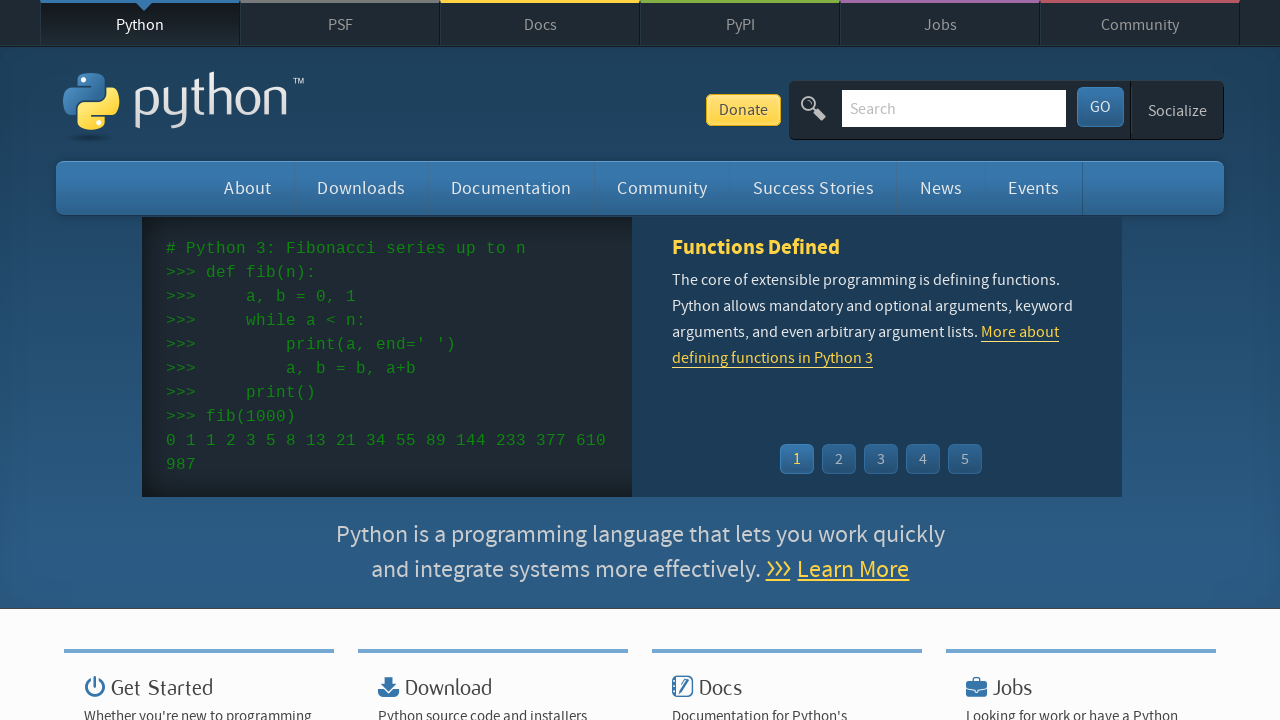

Filled search box with 'pycon' on input[name='q']
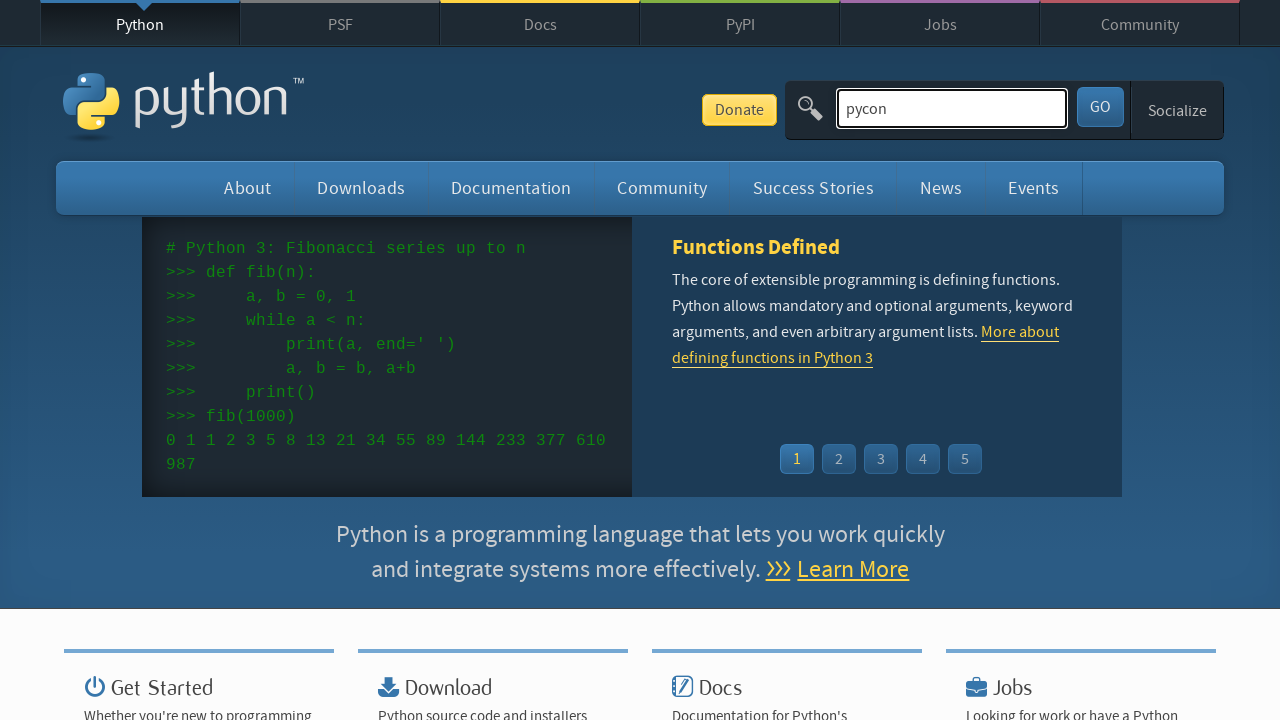

Pressed Enter to submit search query on input[name='q']
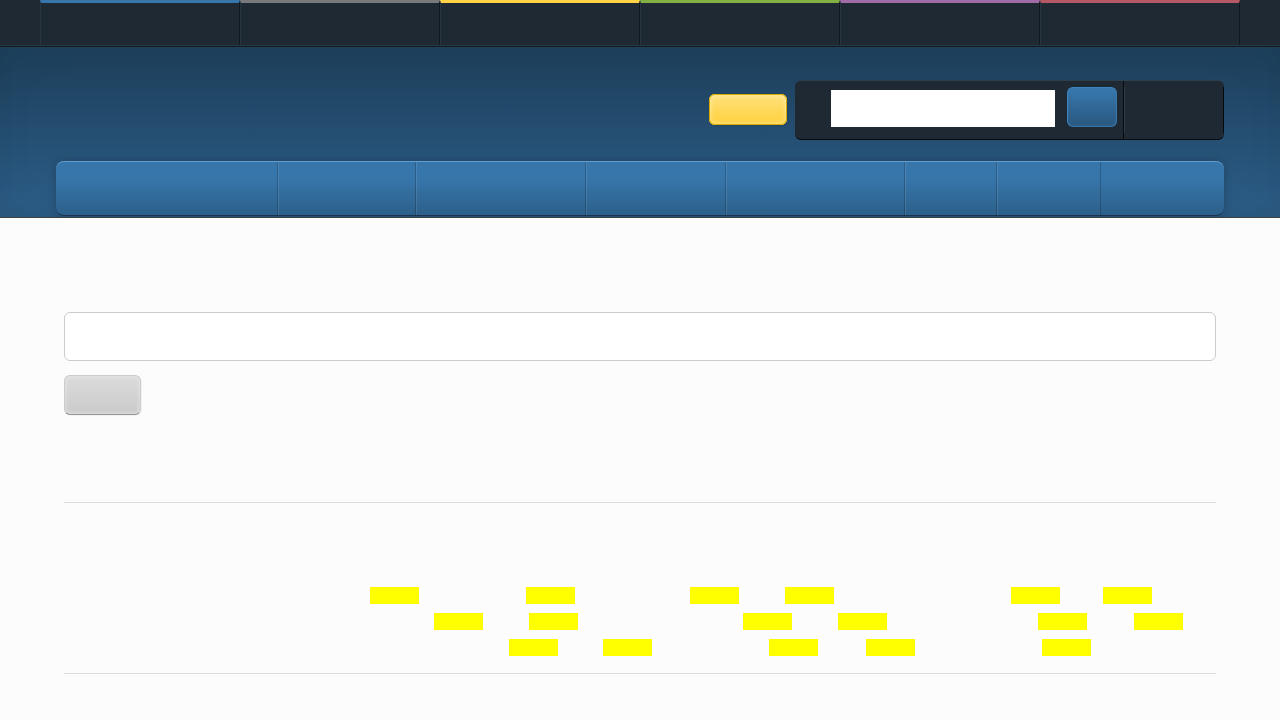

Waited for network idle state after search
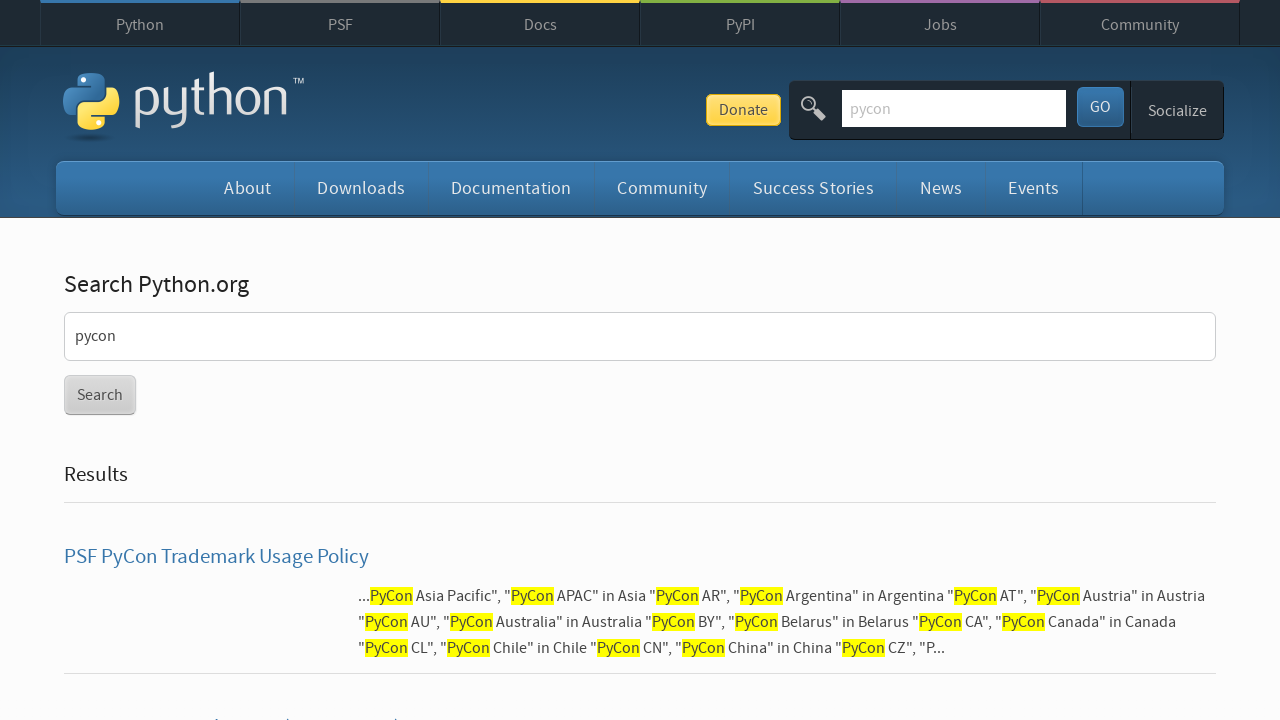

Verified search results are returned (no 'No results found' message)
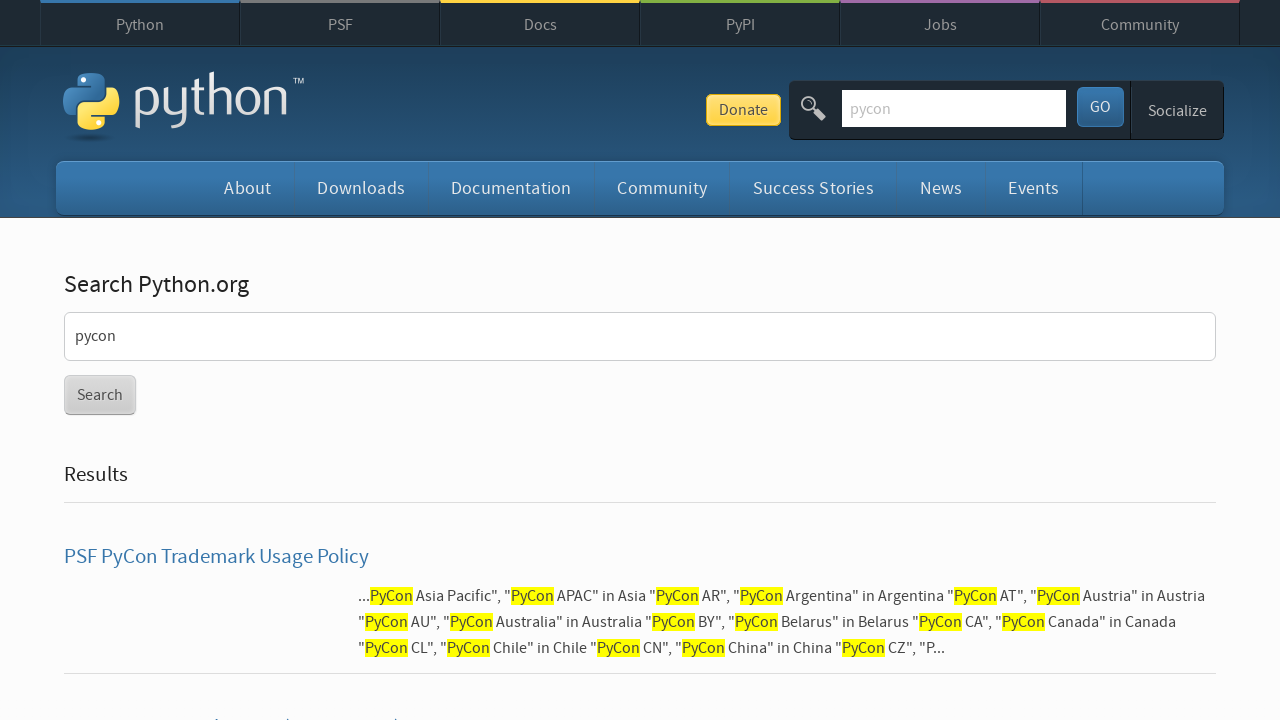

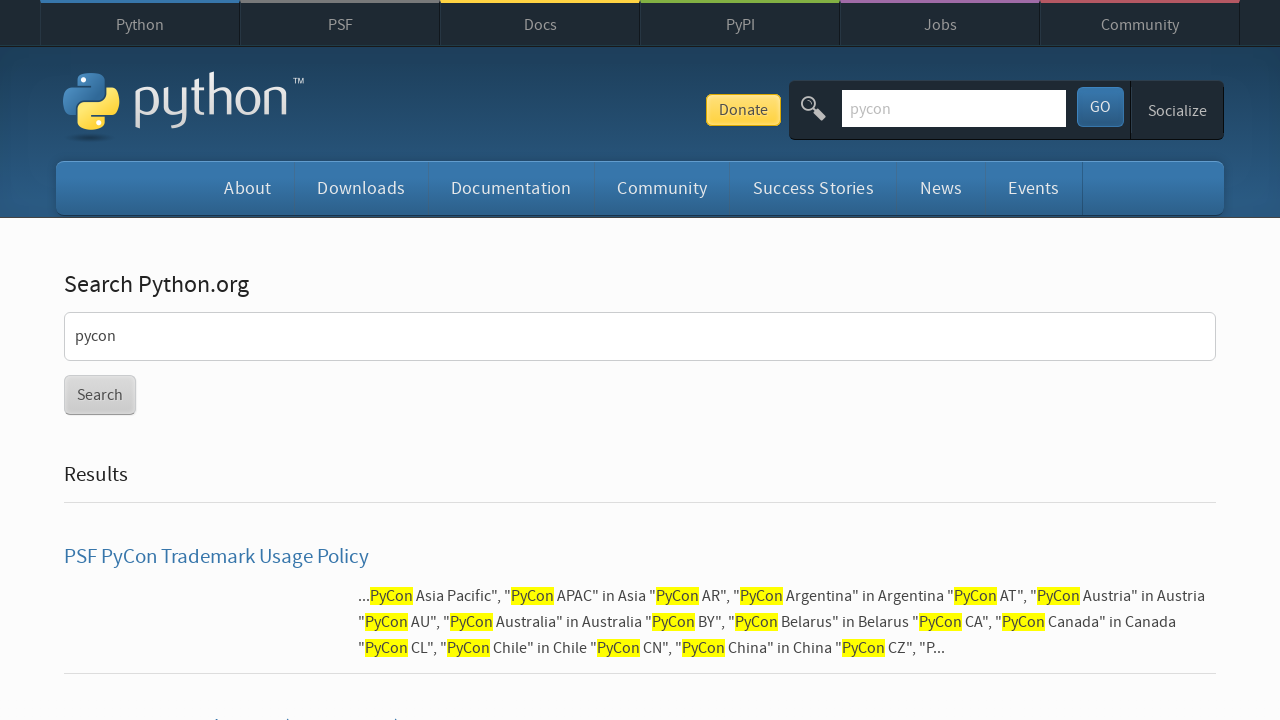